Tests radio button functionality by finding all radio buttons in a group, checking their initial state, selecting one, and verifying the selection

Starting URL: https://echoecho.com/htmlforms10.htm

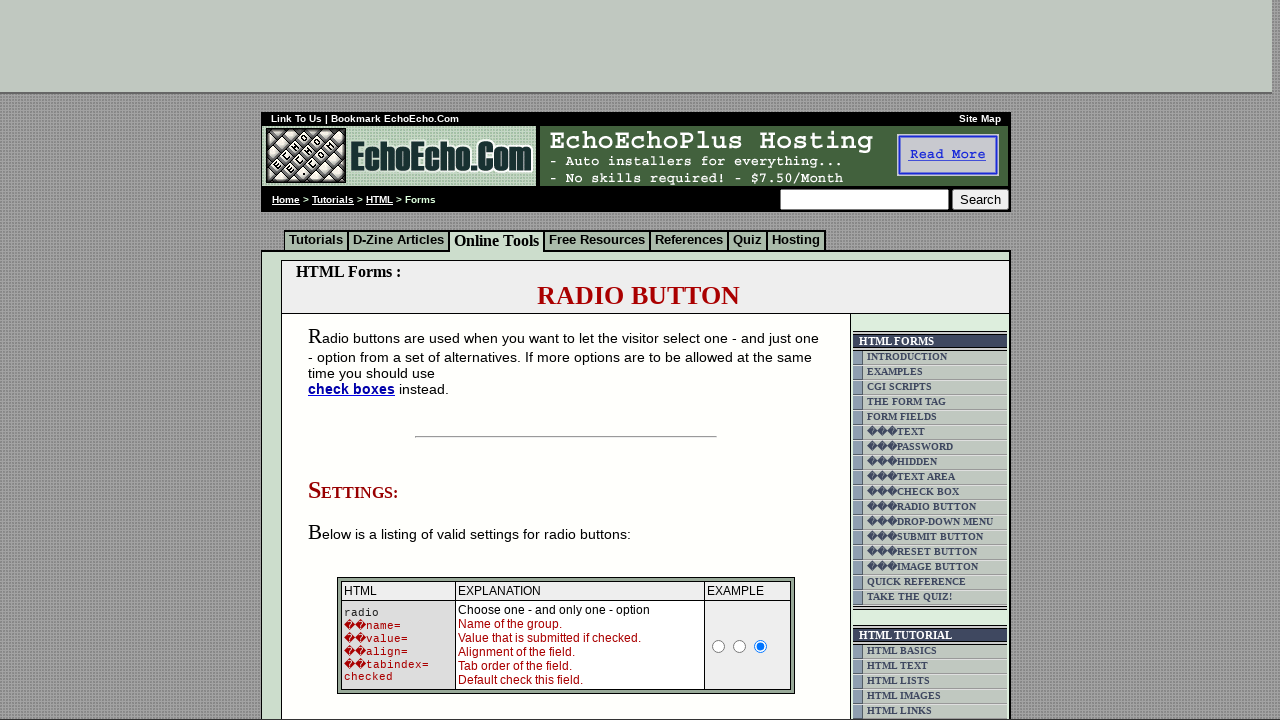

Located all radio buttons with name 'group1'
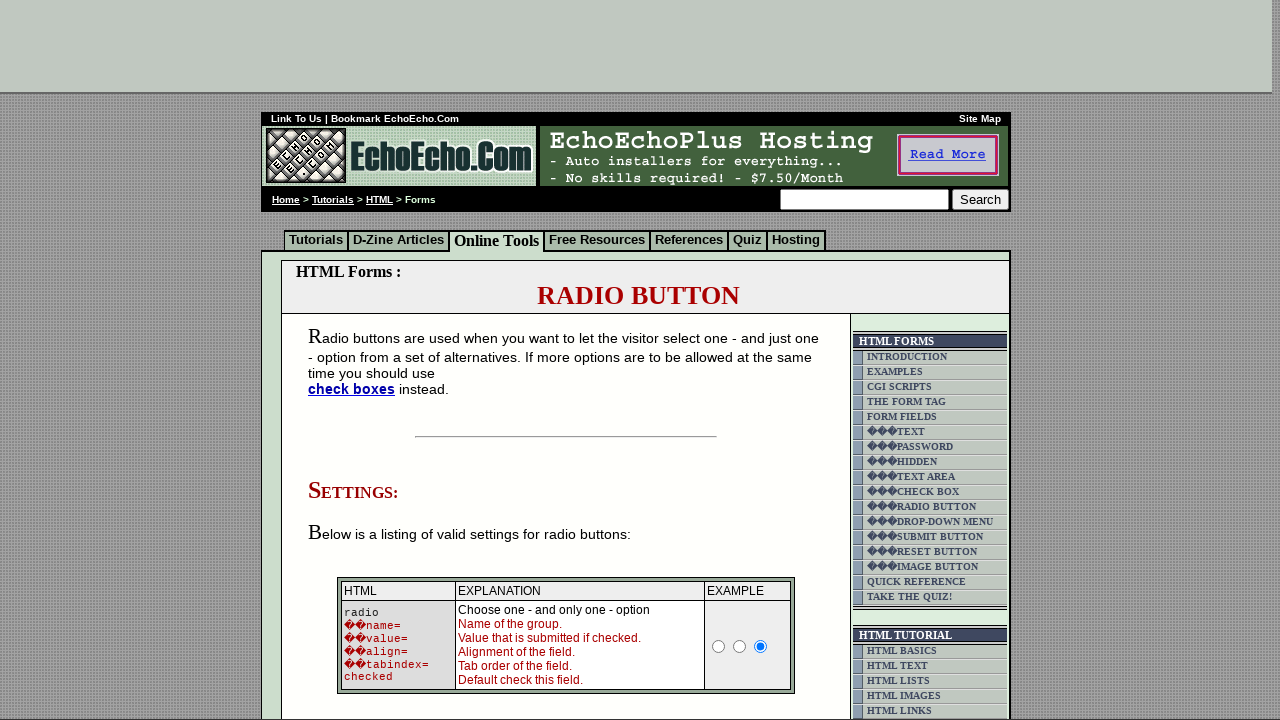

Found 3 radio buttons in the group
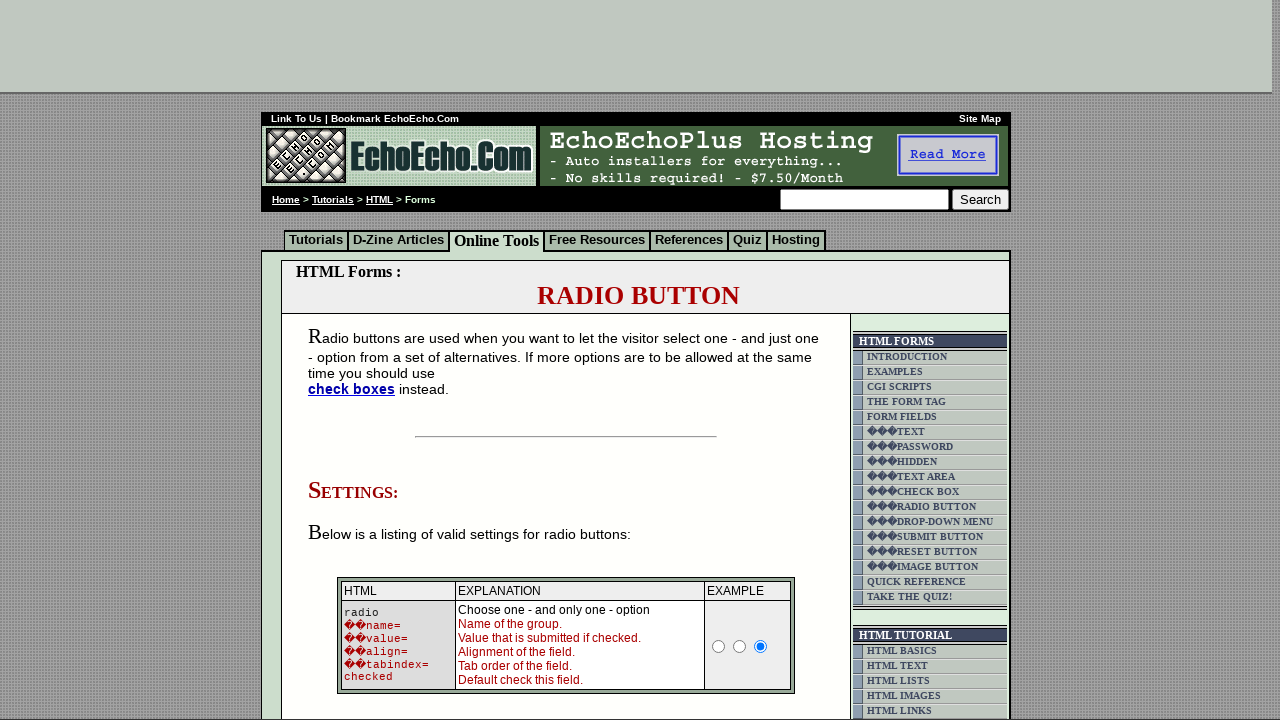

Checked initial state of radio button 0: value='Milk', checked=False
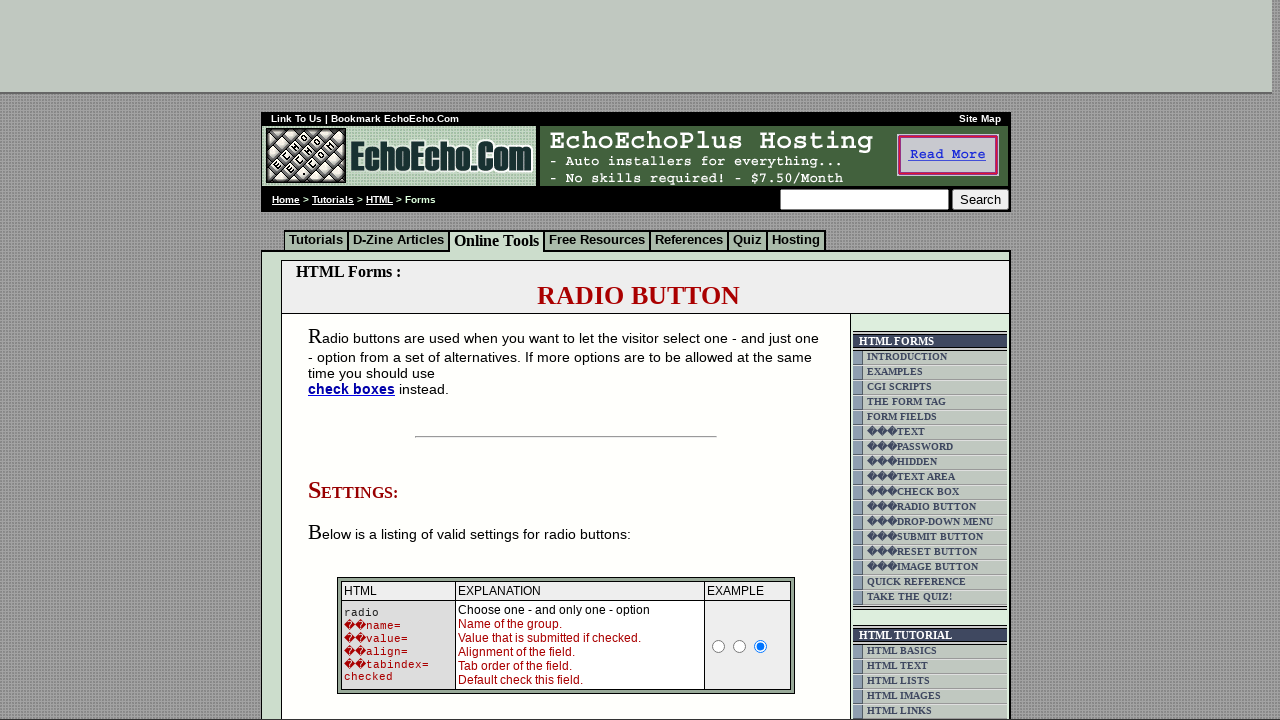

Checked initial state of radio button 1: value='Butter', checked=True
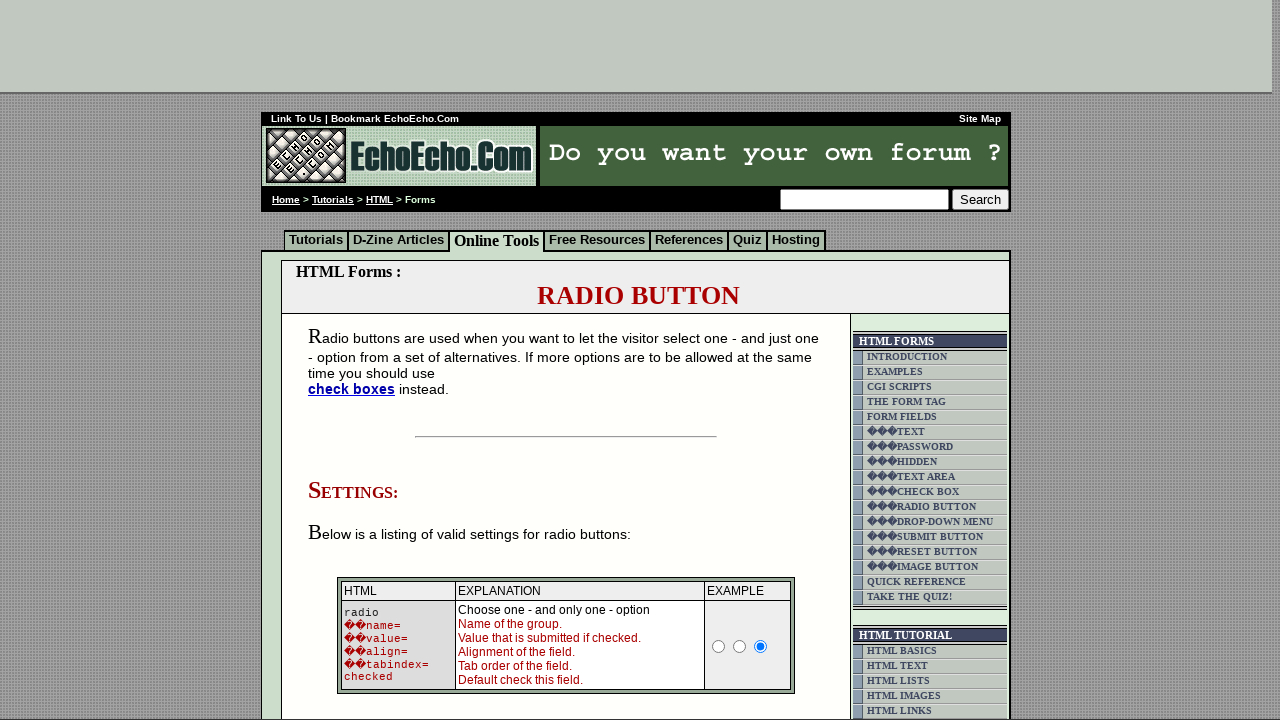

Checked initial state of radio button 2: value='Cheese', checked=False
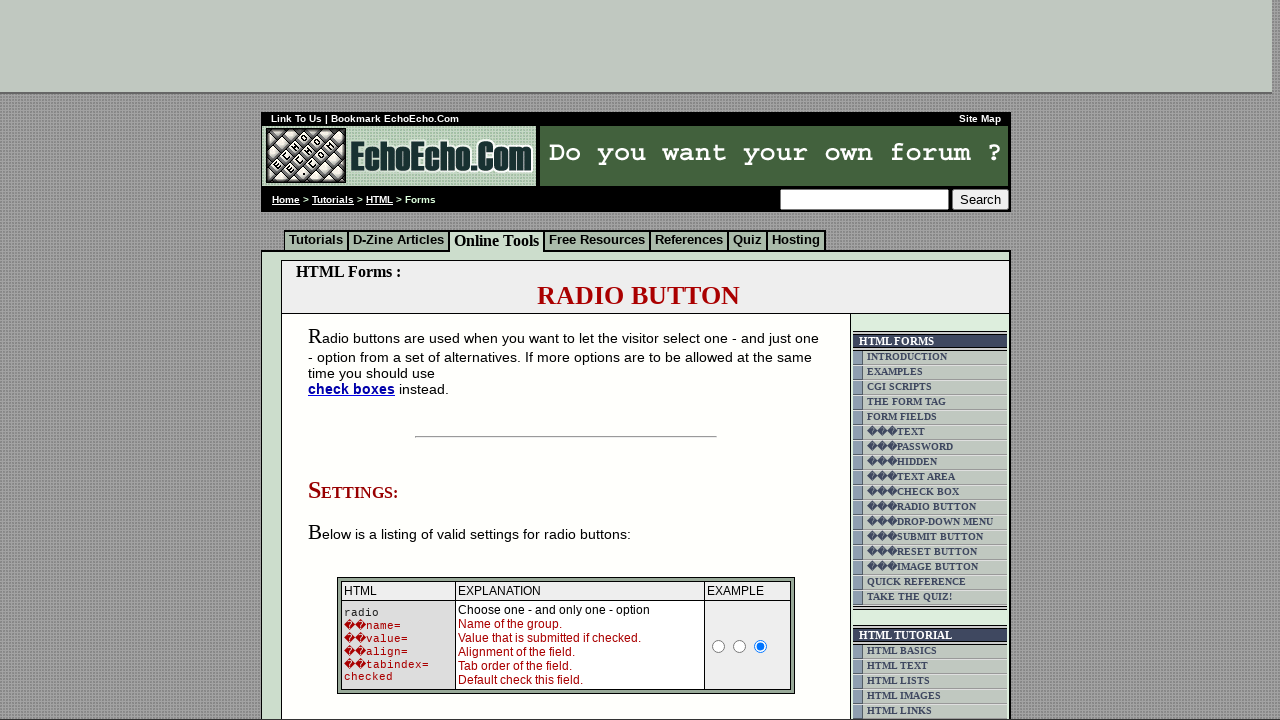

Clicked the third radio button (index 2) at (356, 360) on input[name='group1'] >> nth=2
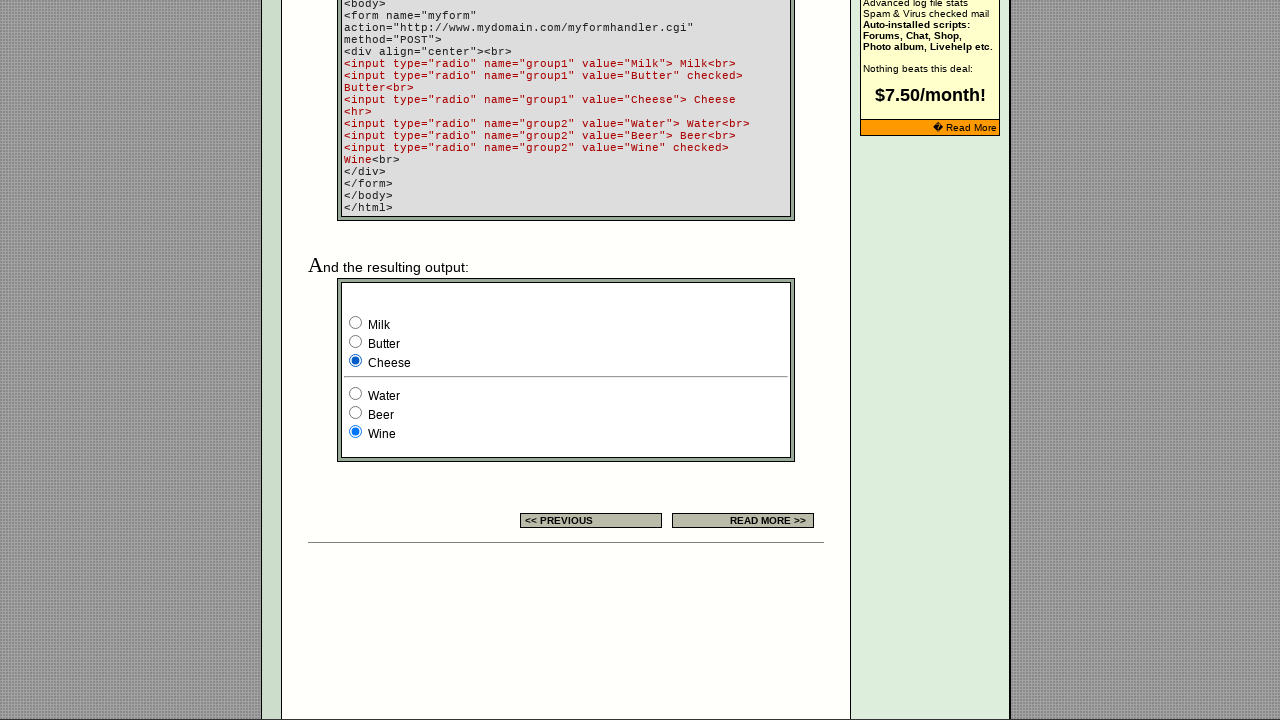

Verified state after click - radio button 0: value='Milk', checked=False
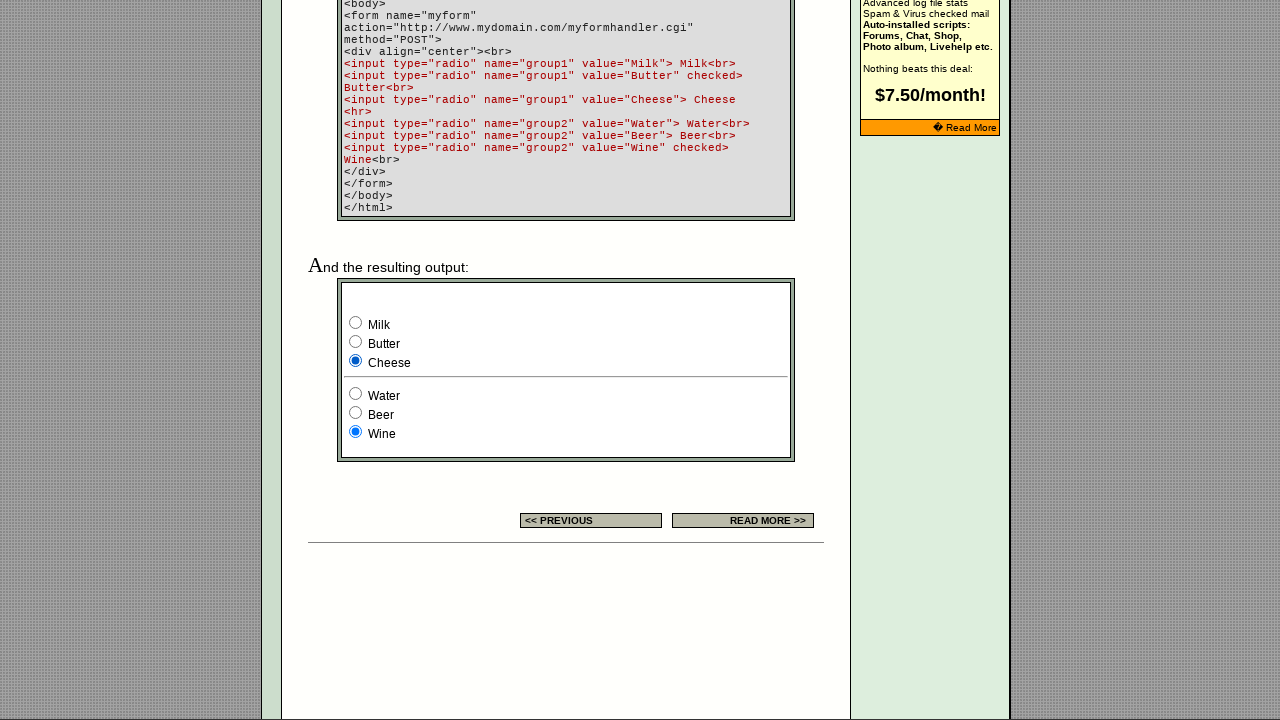

Verified state after click - radio button 1: value='Butter', checked=False
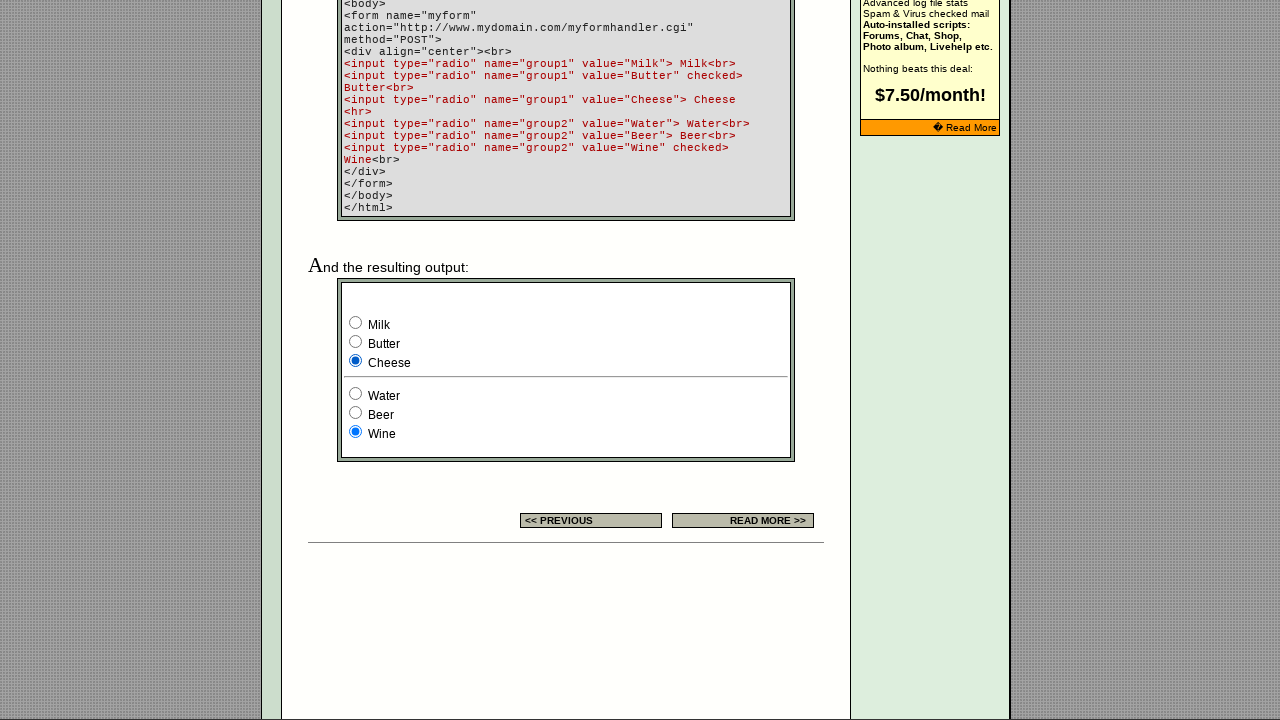

Verified state after click - radio button 2: value='Cheese', checked=True
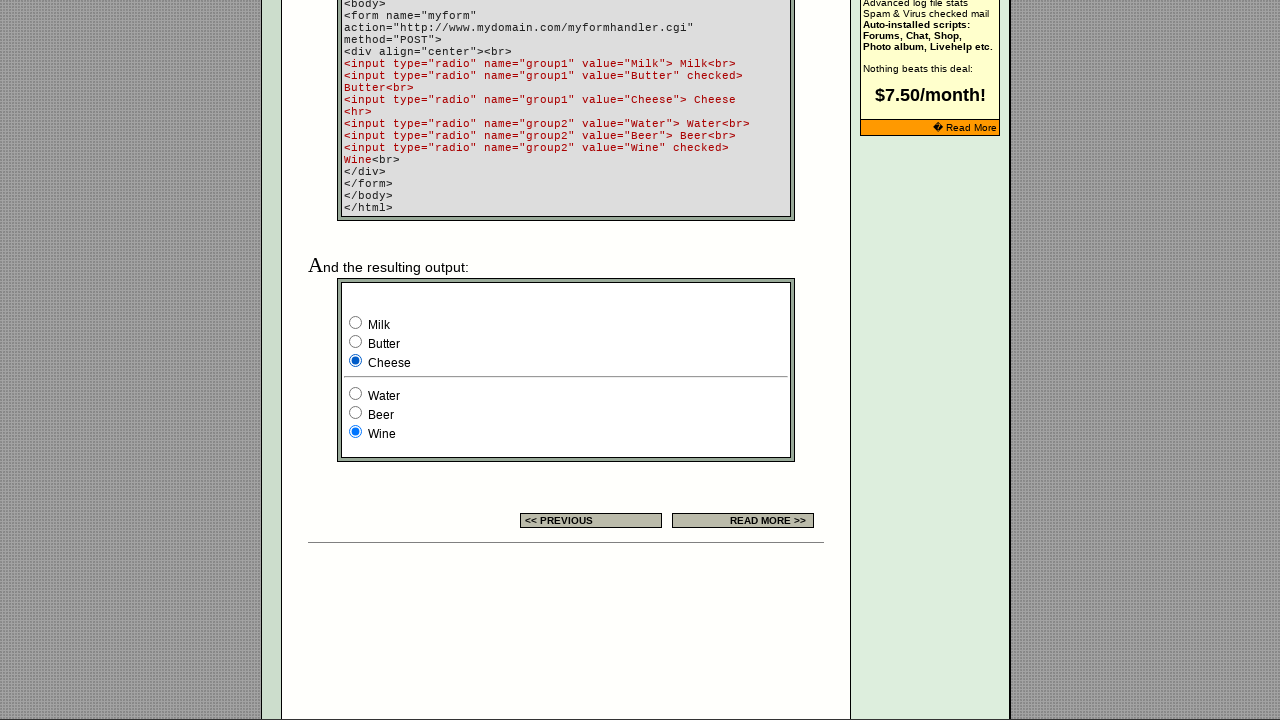

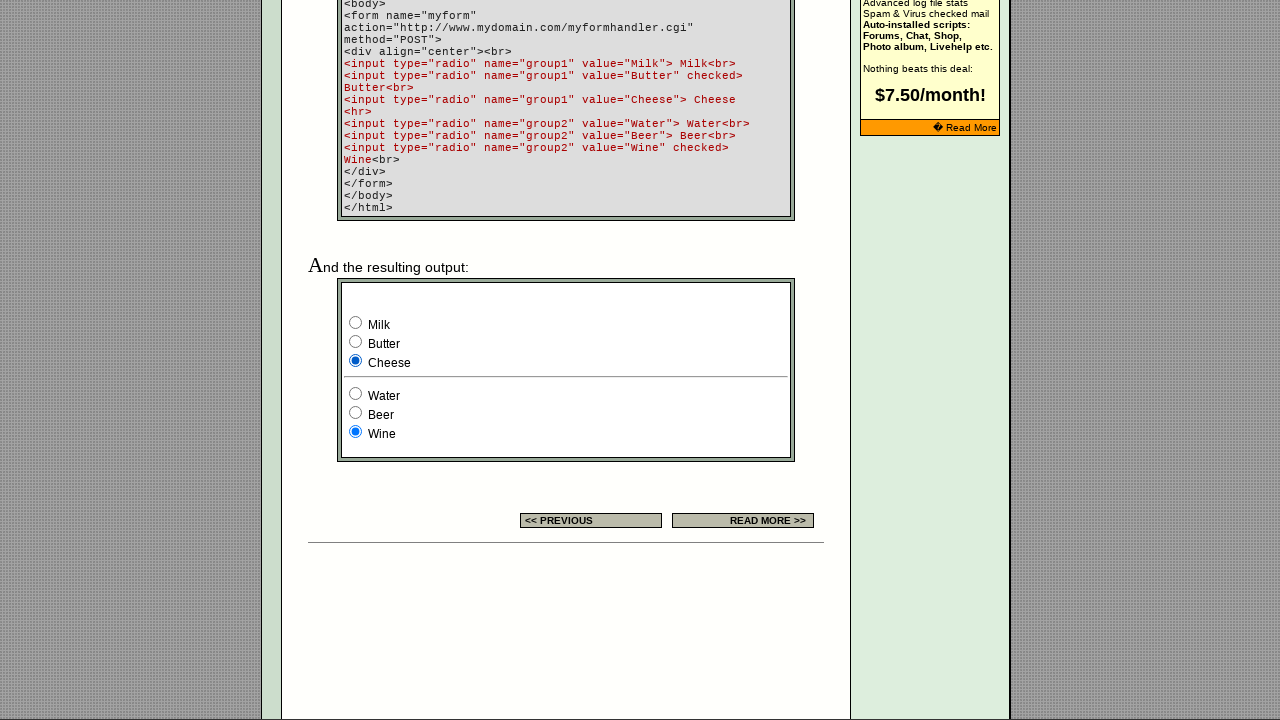